Tests navigation to the Blog page by clicking the Blog page link for Fitness Club

Starting URL: https://finalgroup601-ew28dd99l-jcardona321.vercel.app/

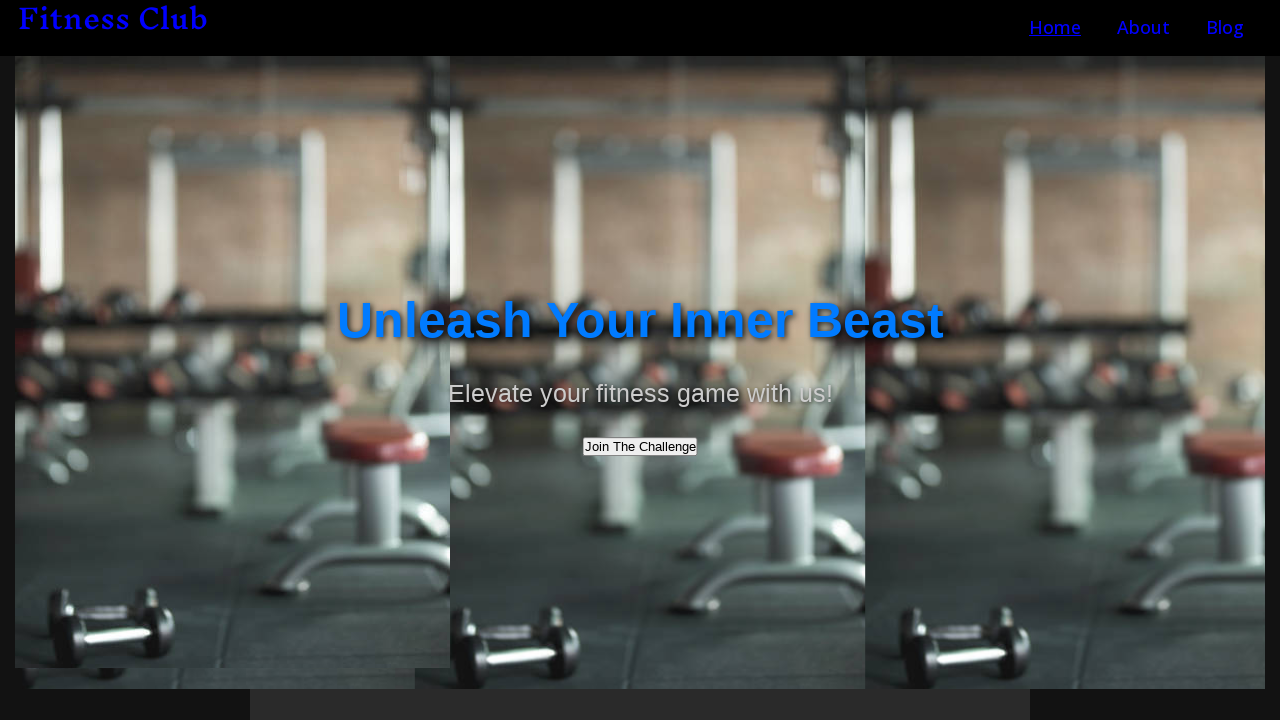

Navigated to Fitness Club homepage
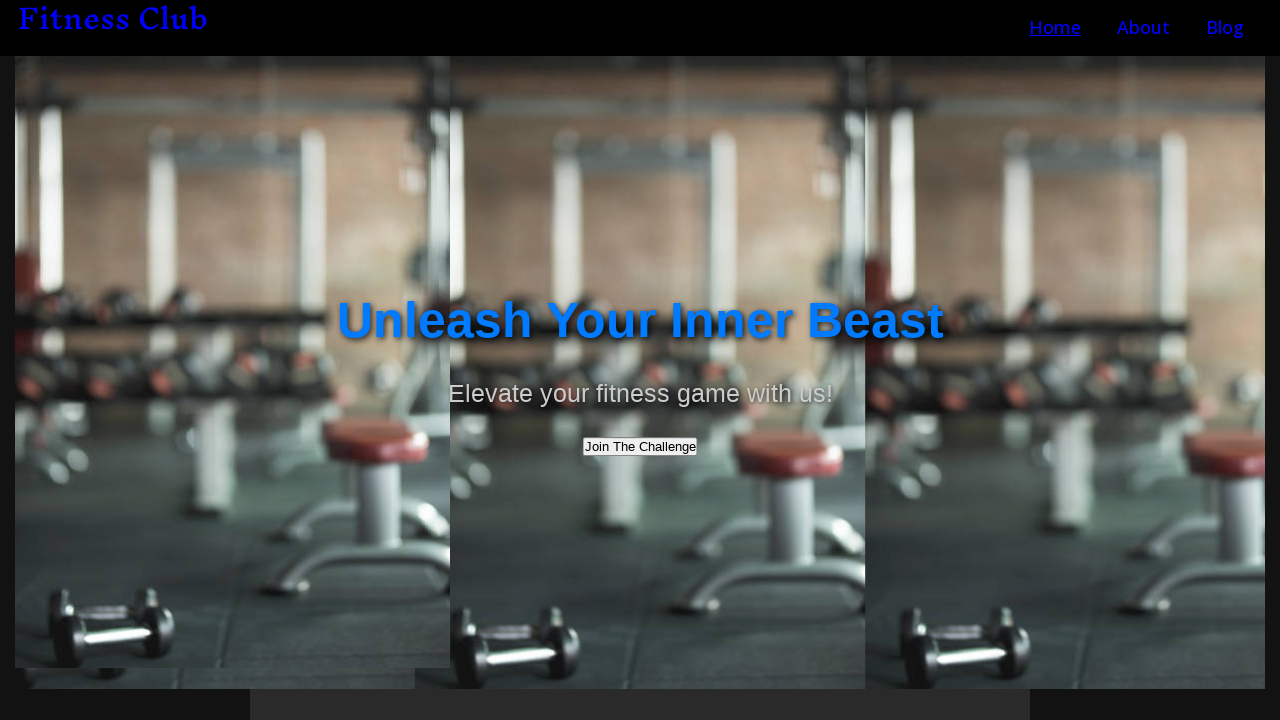

Clicked Blog page link for Fitness Club at (1225, 27) on internal:role=link[name="Blog page for Fitness Club"i]
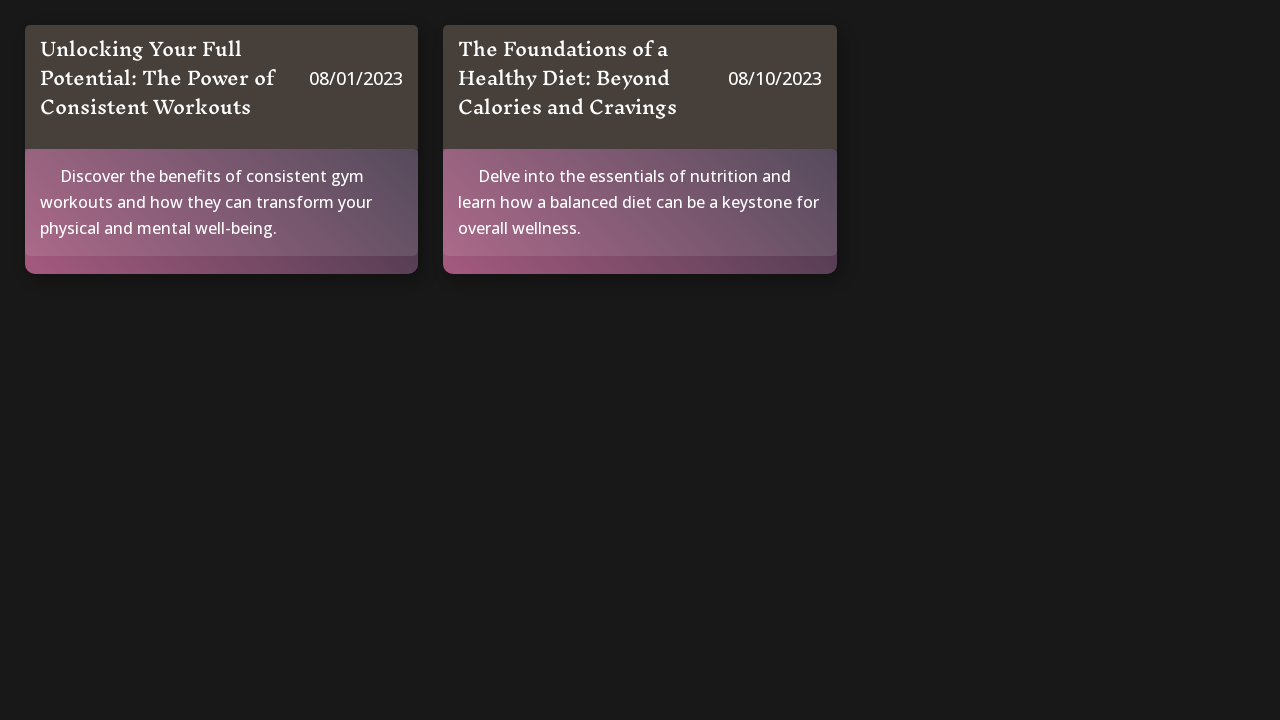

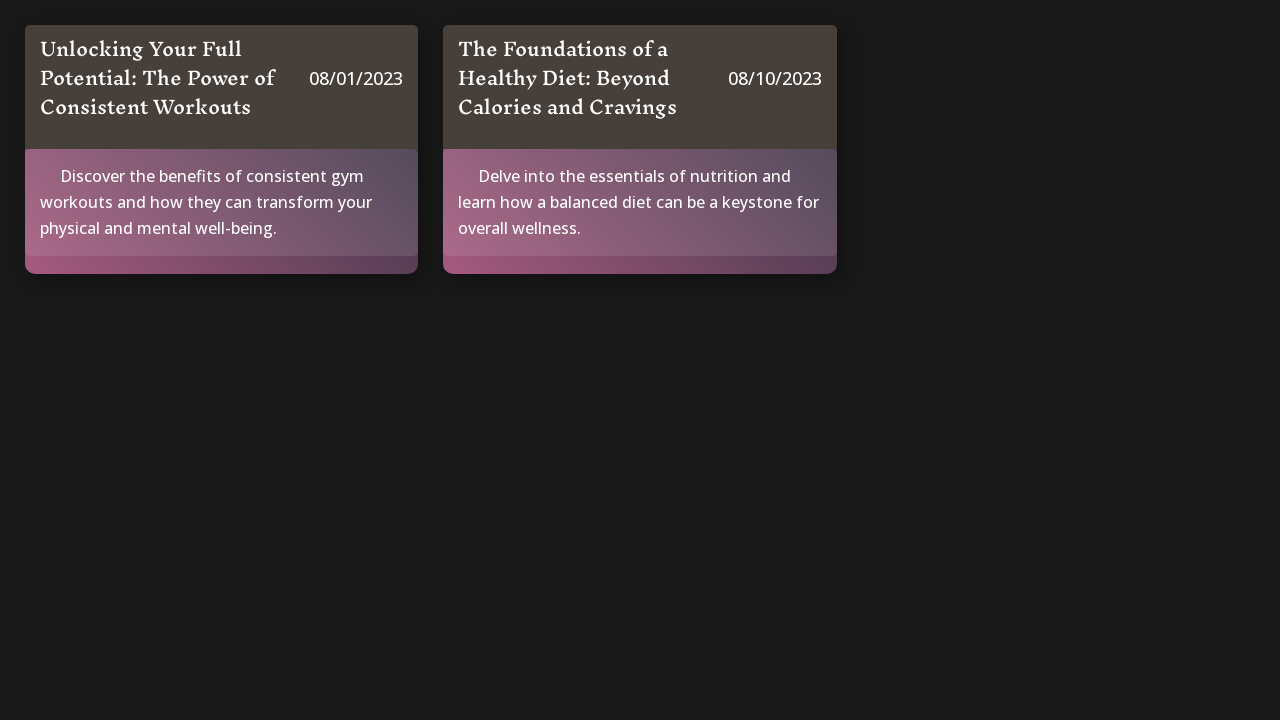